Tests a simple JavaScript alert by clicking the alert button and accepting the alert dialog

Starting URL: https://demoqa.com/alerts

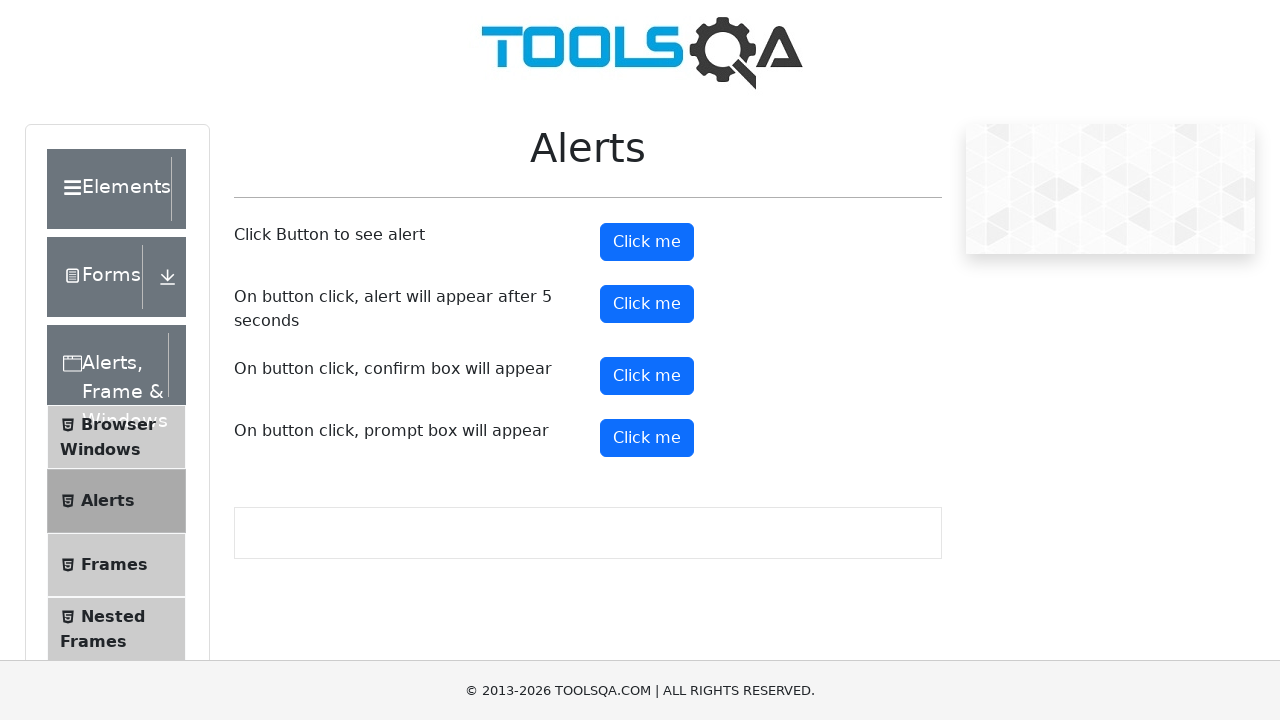

Clicked the alert button to trigger simple alert at (647, 242) on #alertButton
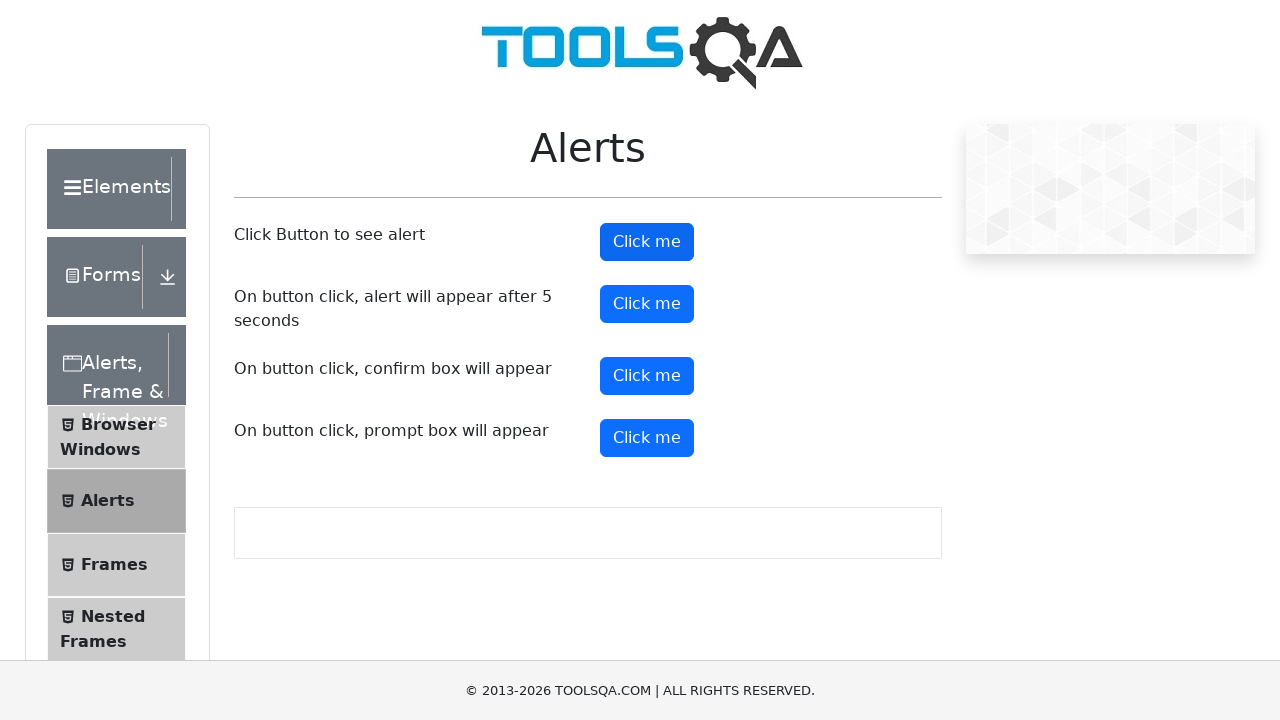

Set up dialog handler to accept the alert
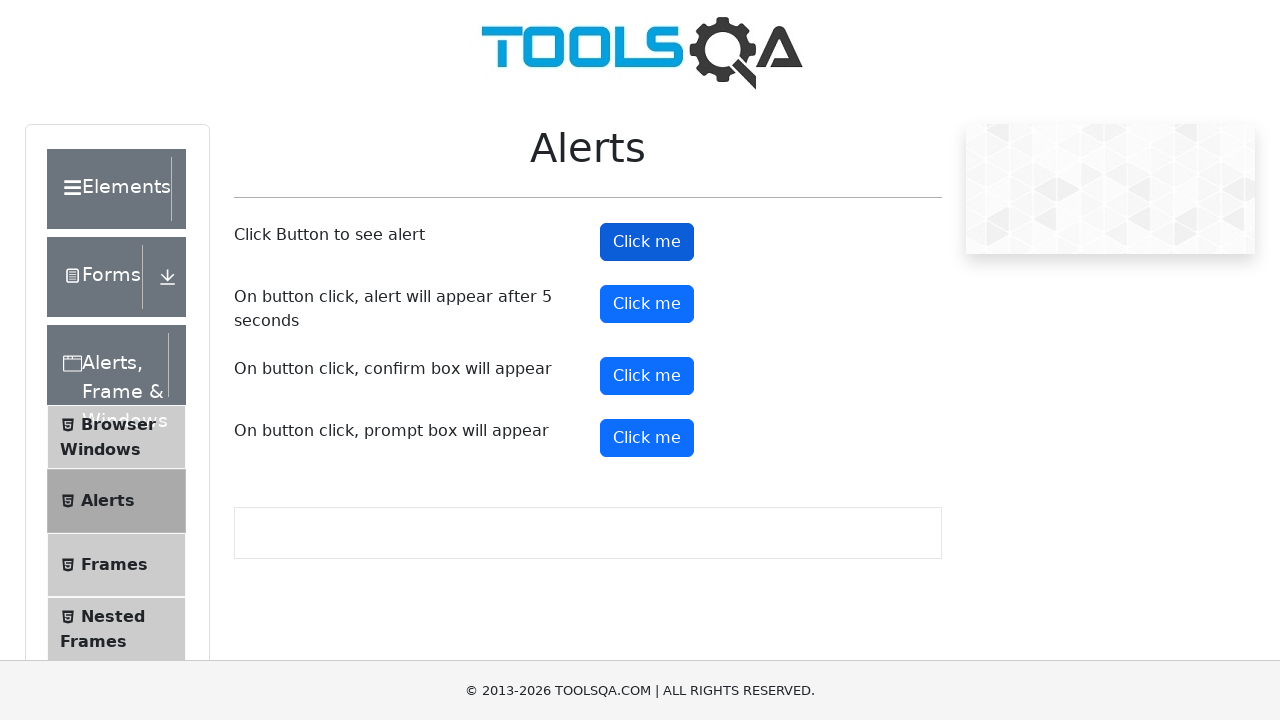

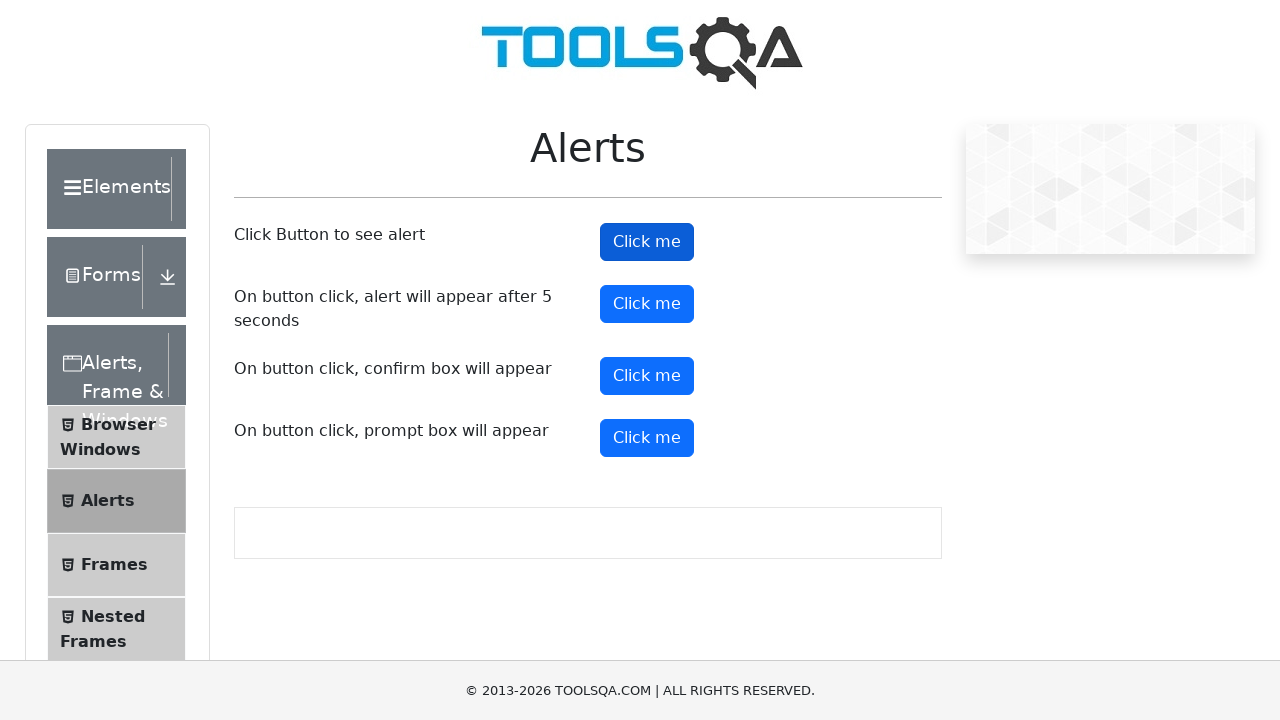